Tests form interaction using keyboard actions including shift key modifier for uppercase text, date field entry, and right-click context menu on a download link

Starting URL: https://awesomeqa.com/practice.html

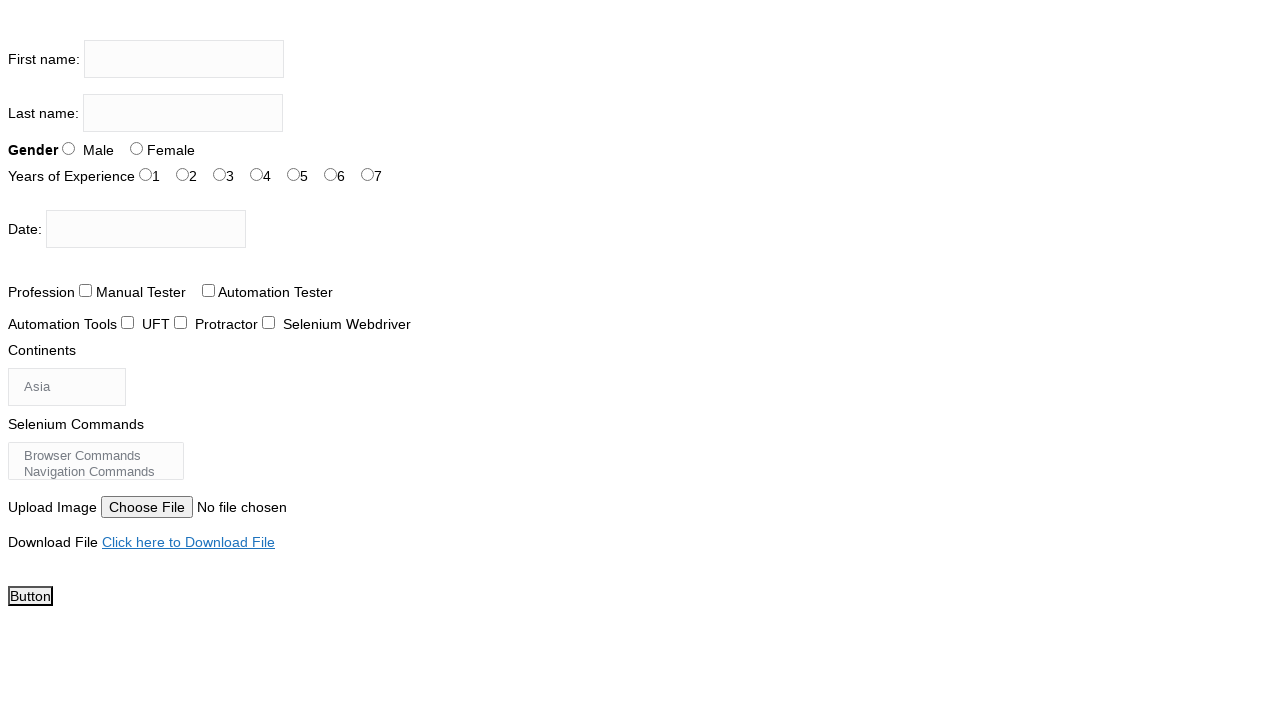

Focused on firstname input field on input[name='firstname']
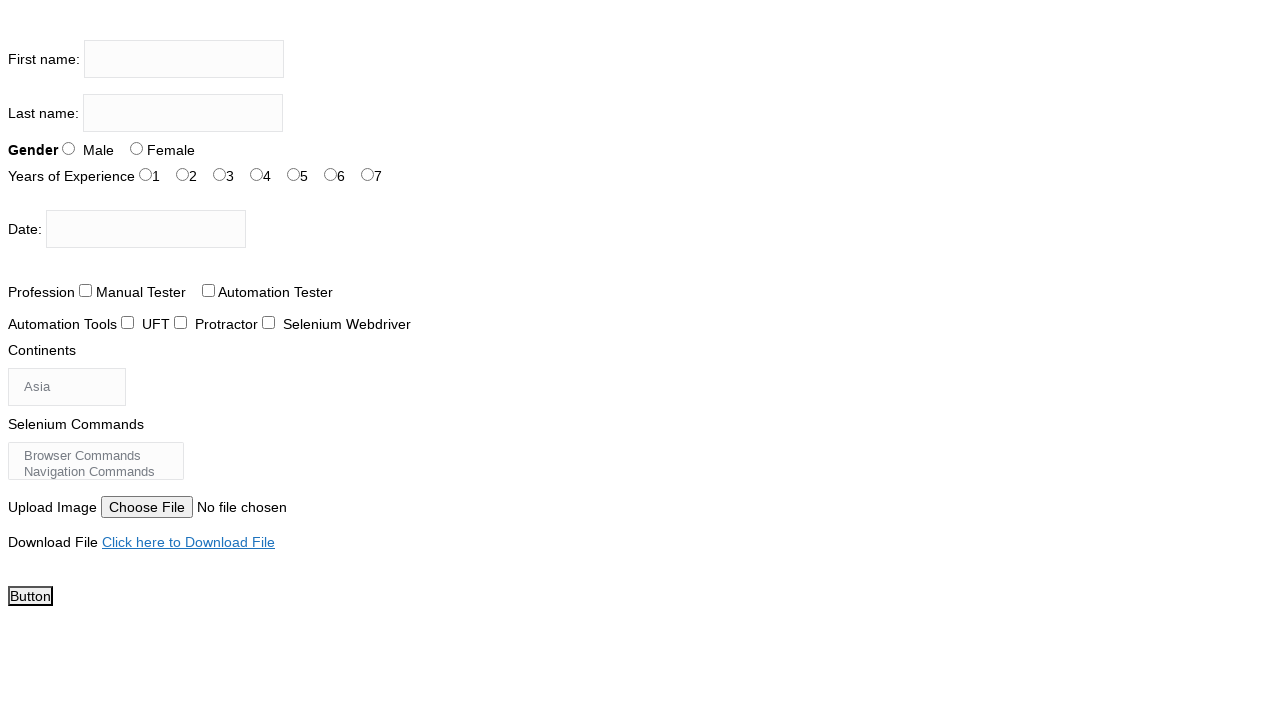

Pressed Shift key down
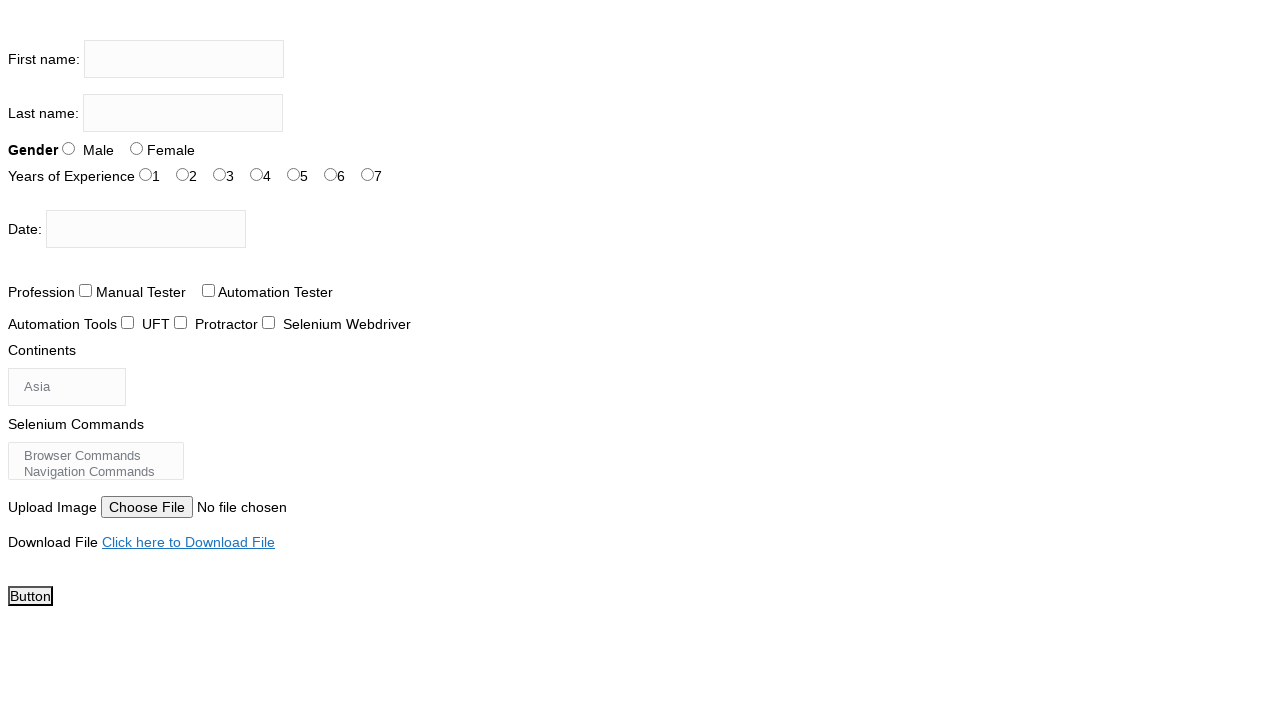

Typed 'the testing academy' with shift key modifier for uppercase text
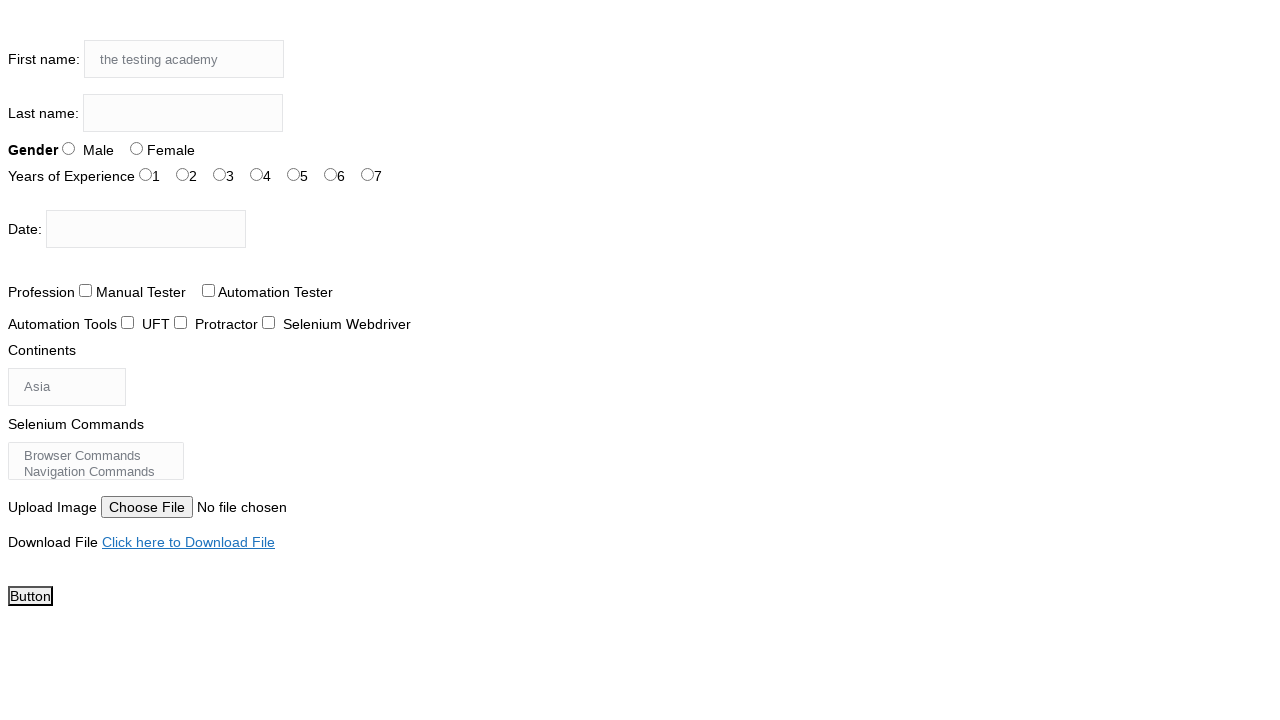

Released Shift key
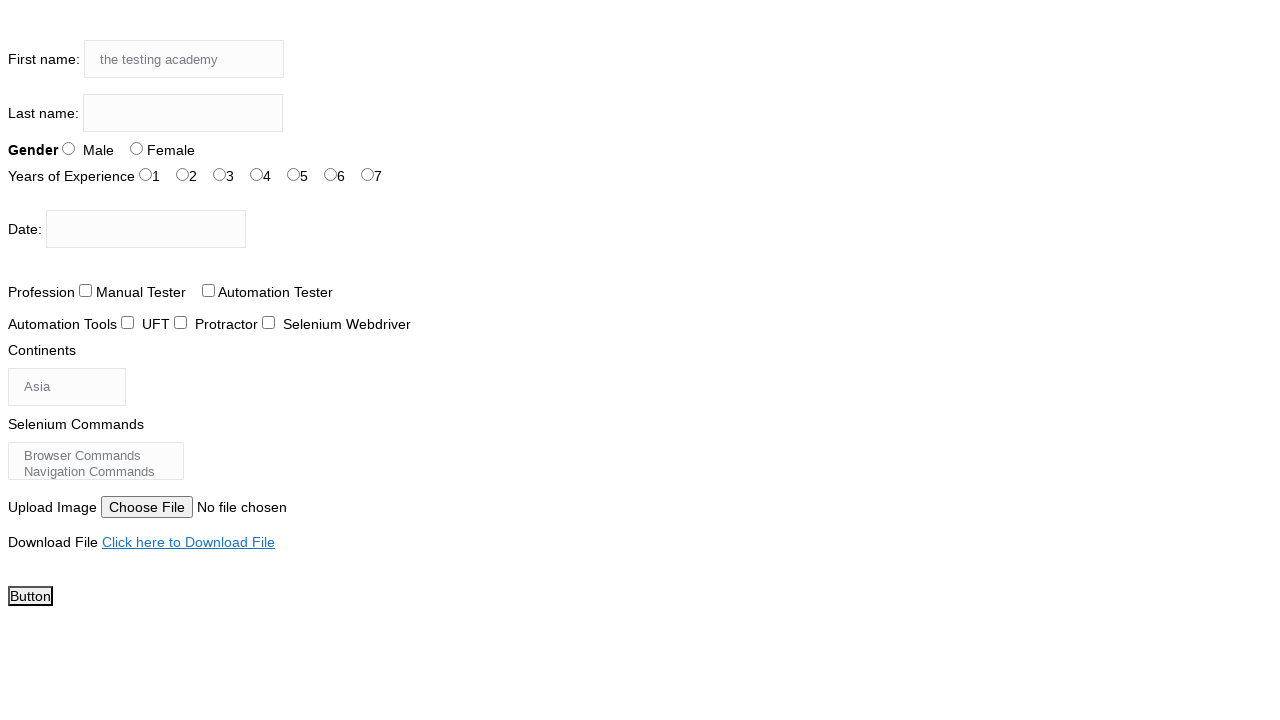

Filled date picker field with '23/12/2025' on #datepicker
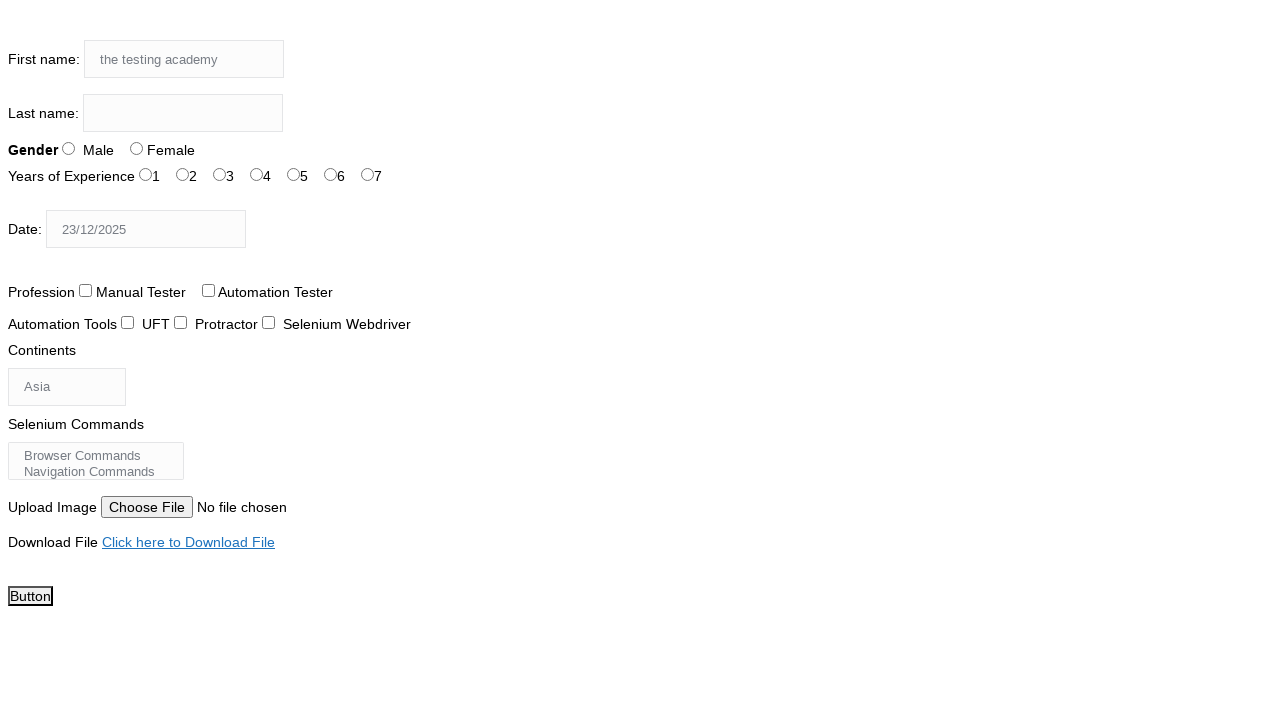

Right-clicked on 'Click here to Download File' link to open context menu at (188, 542) on //a[contains(text(),'Click here to Download File')]
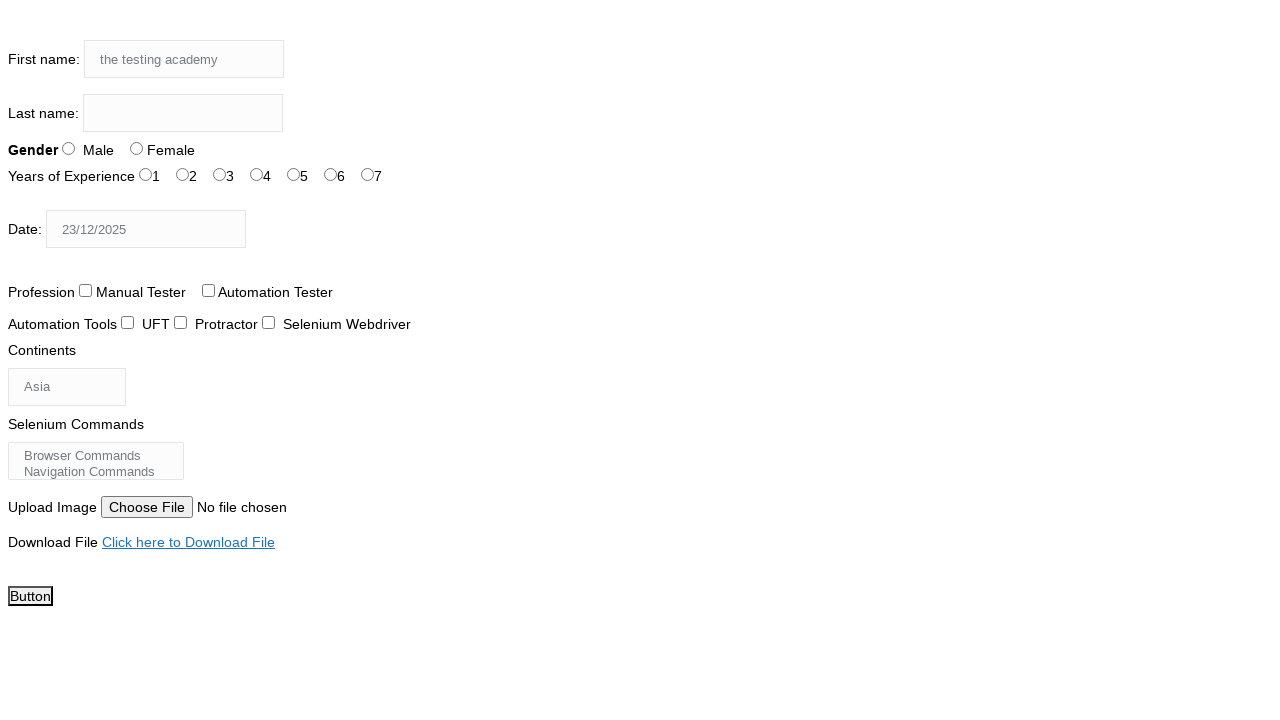

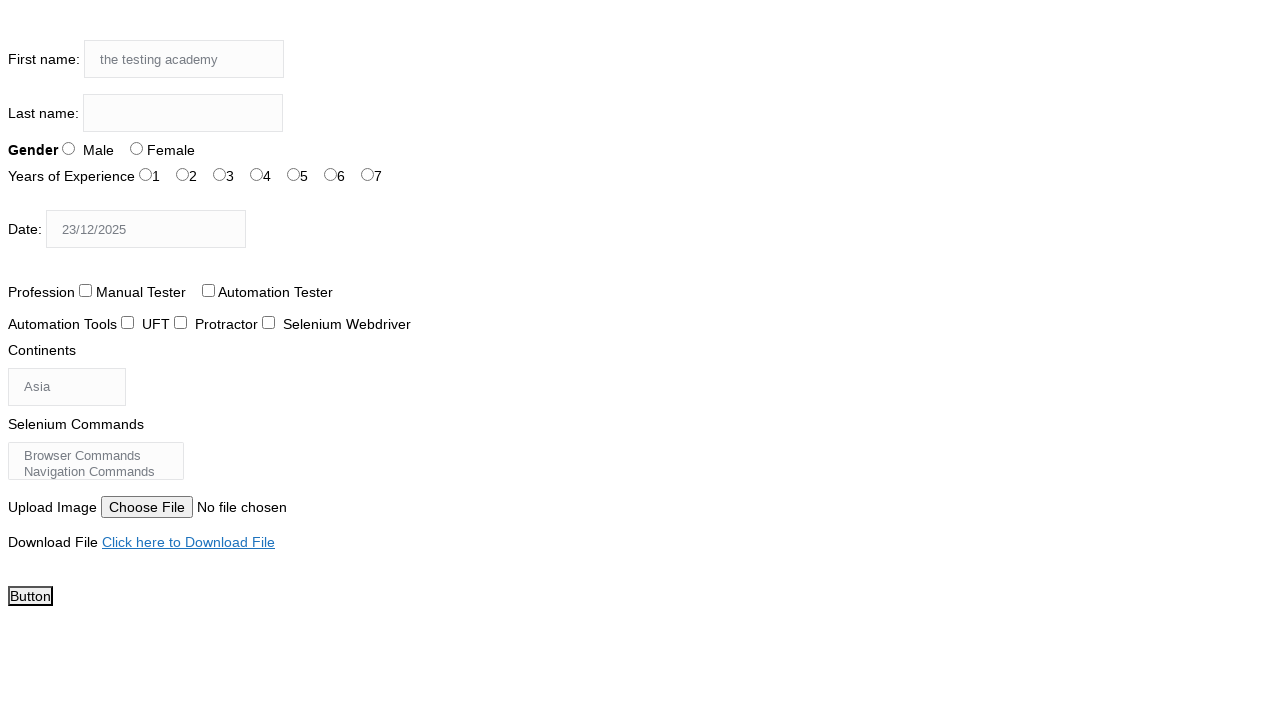